Tests navigation by clicking a link with a mathematically calculated text value, then fills out a multi-field form with personal information (first name, last name, city, country) and submits it.

Starting URL: http://suninjuly.github.io/find_link_text

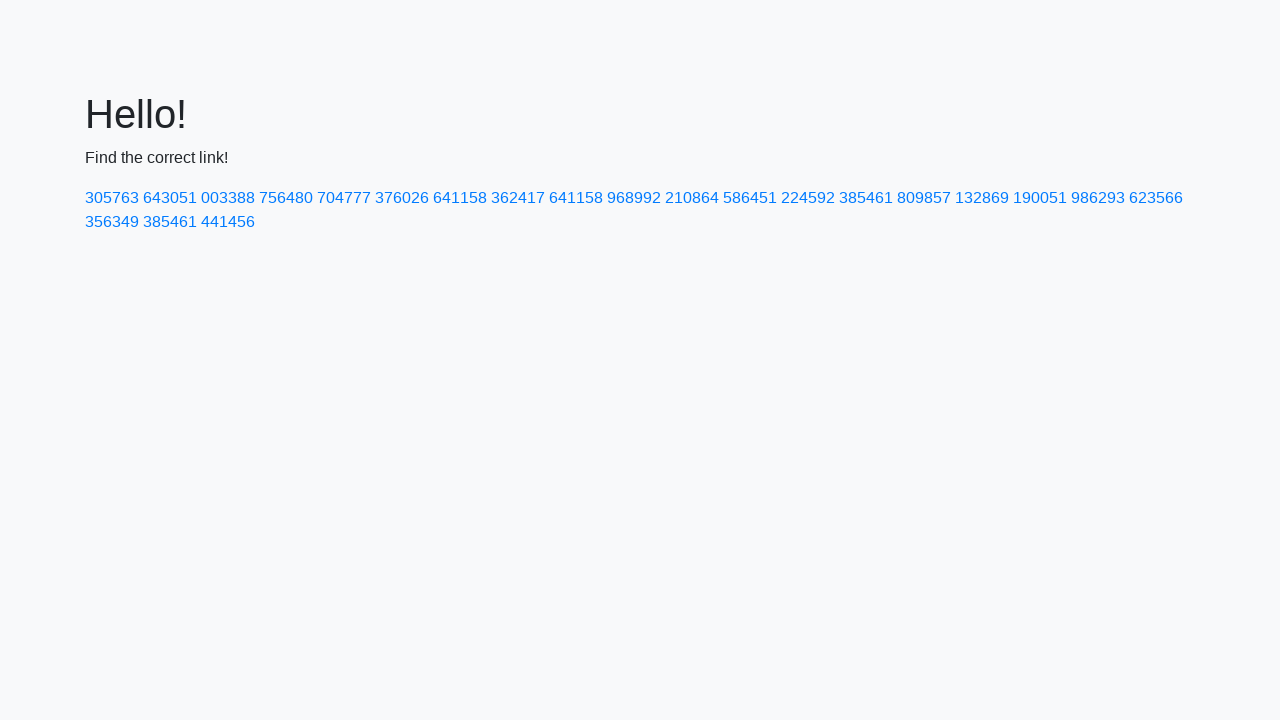

Clicked link with mathematically calculated text '224592' at (808, 198) on a:has-text('224592')
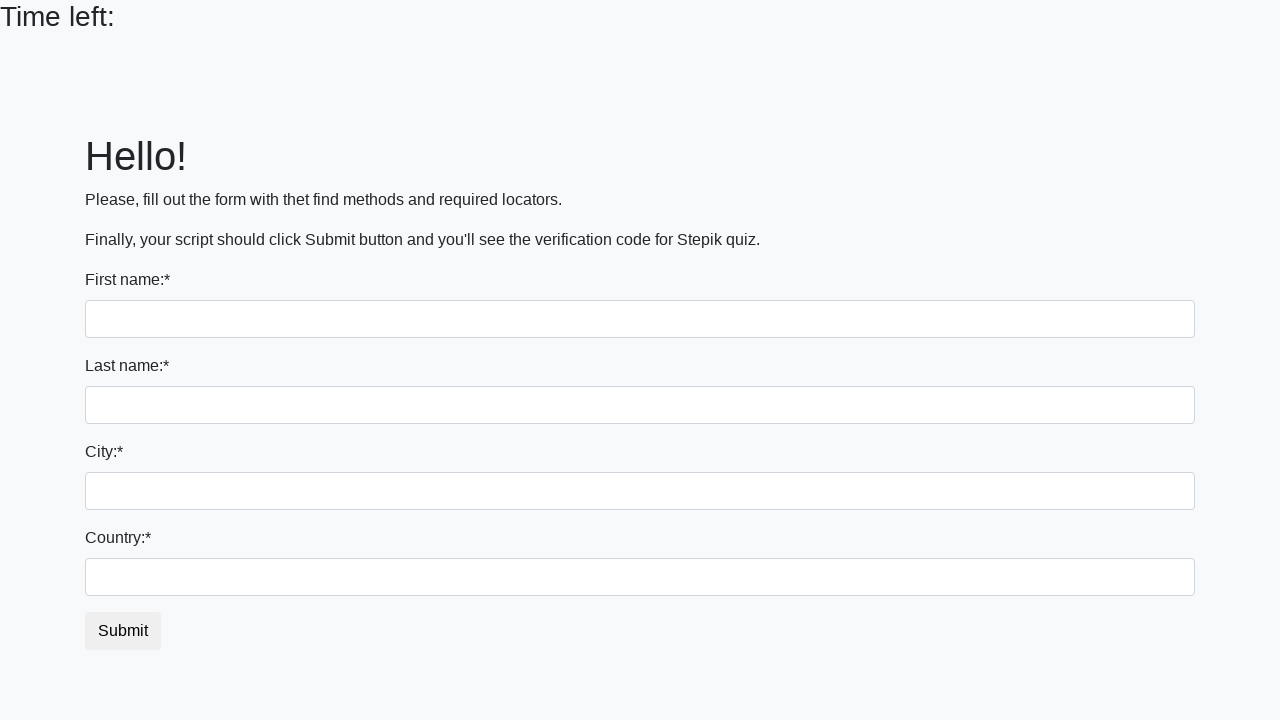

Filled first name field with 'Ivan' on input:first-of-type
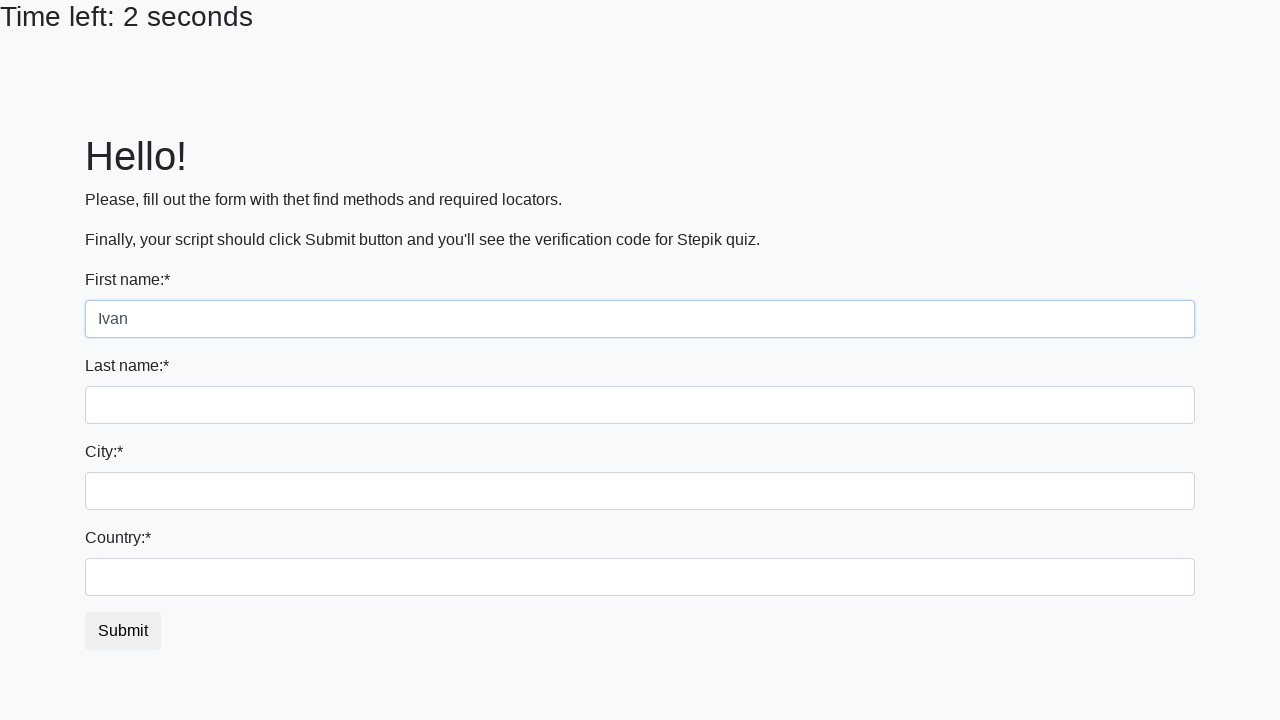

Filled last name field with 'Petrov' on input[name='last_name']
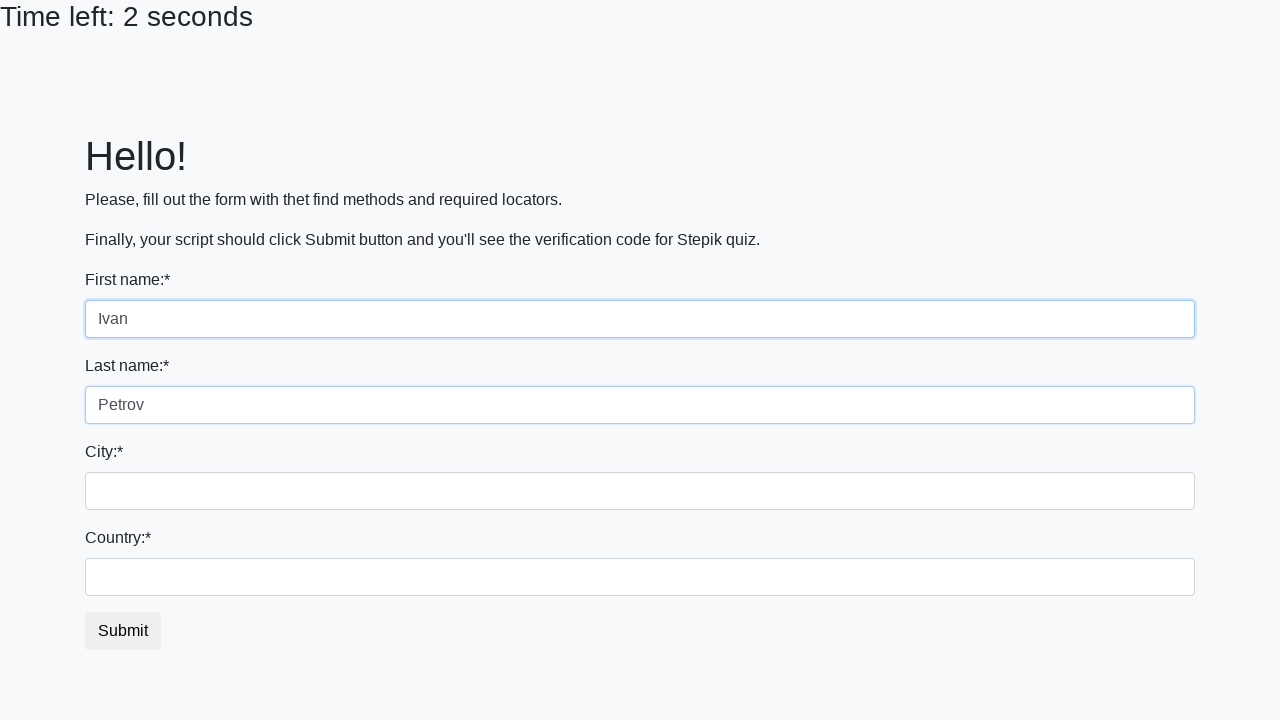

Filled city field with 'Smolensk' on .form-control.city
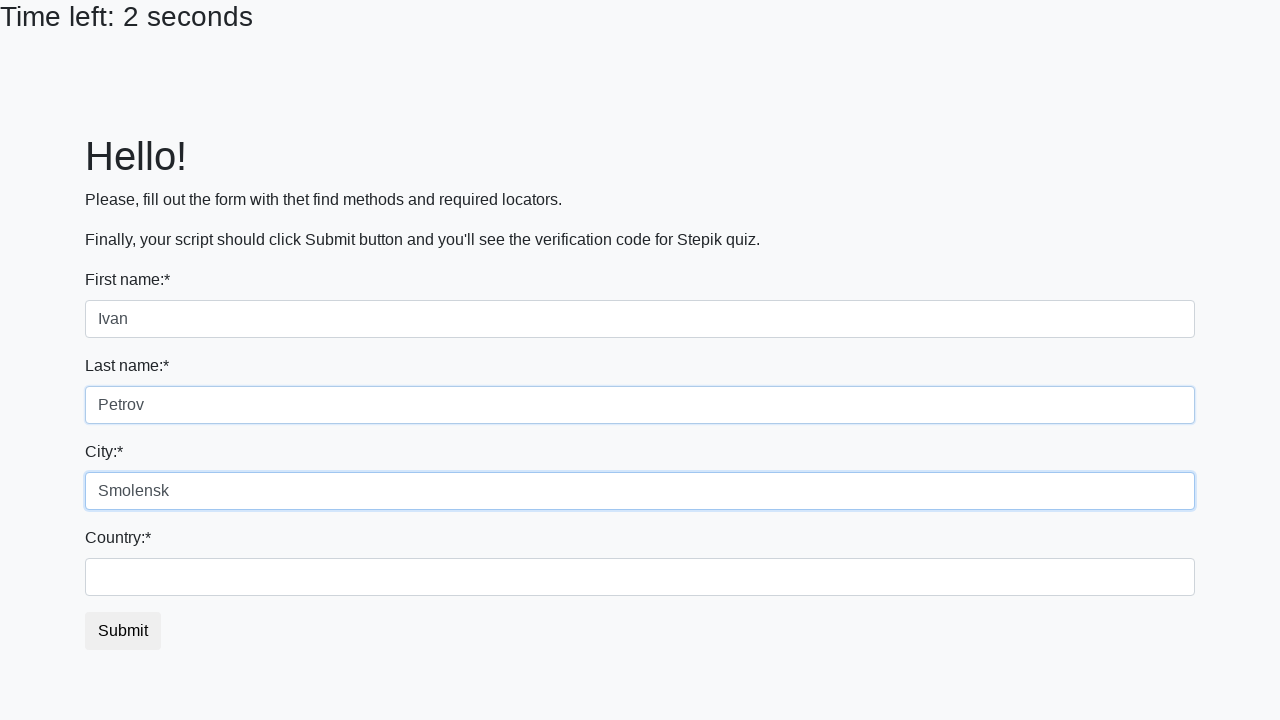

Filled country field with 'Russia' on #country
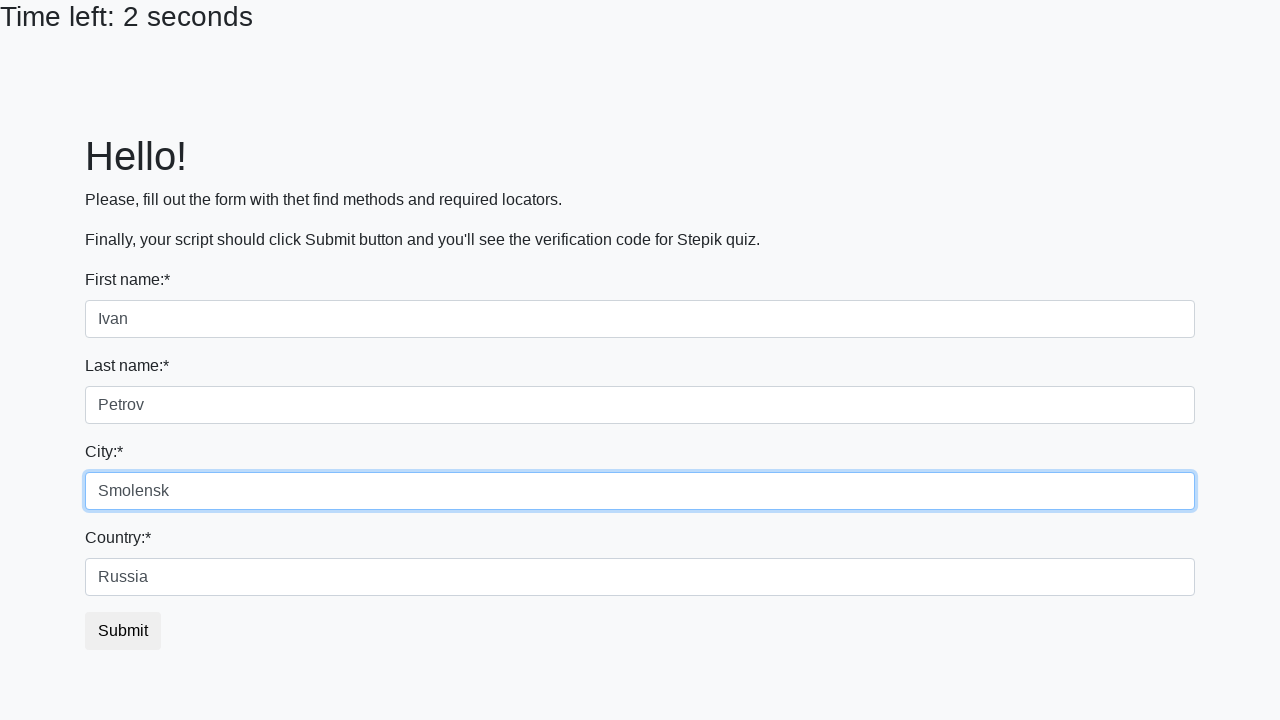

Clicked submit button to submit the form at (123, 631) on button.btn
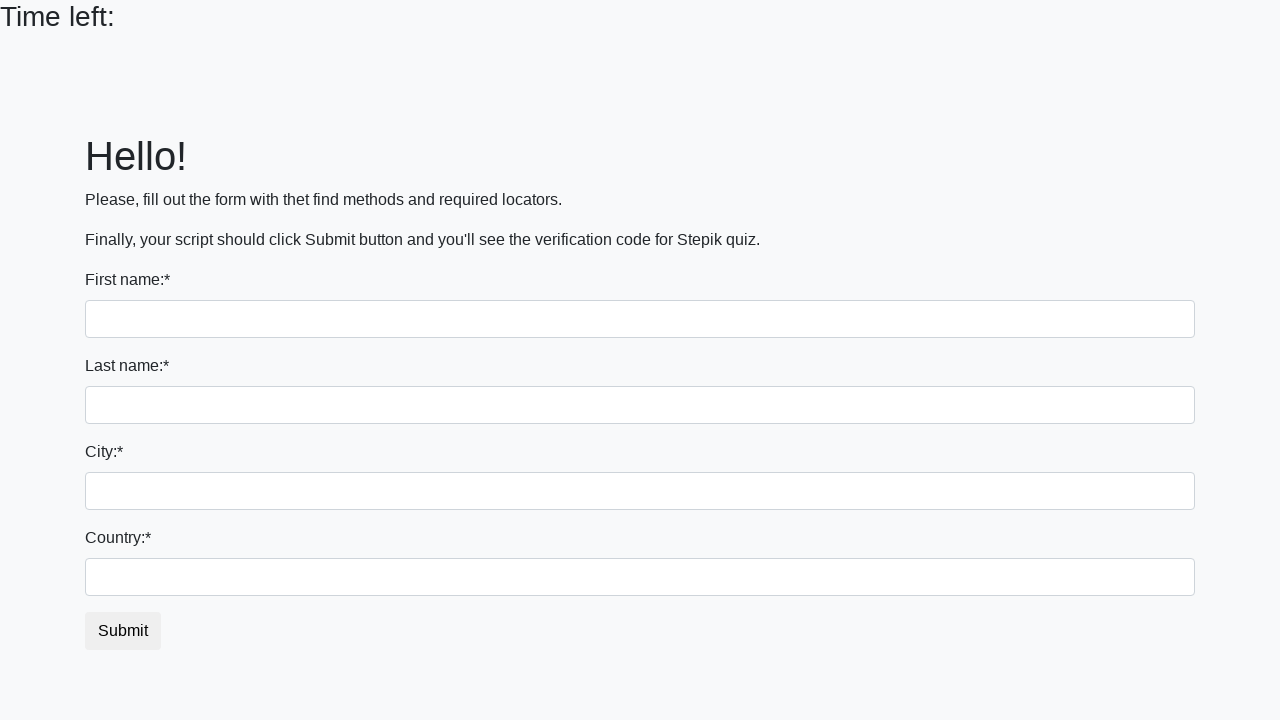

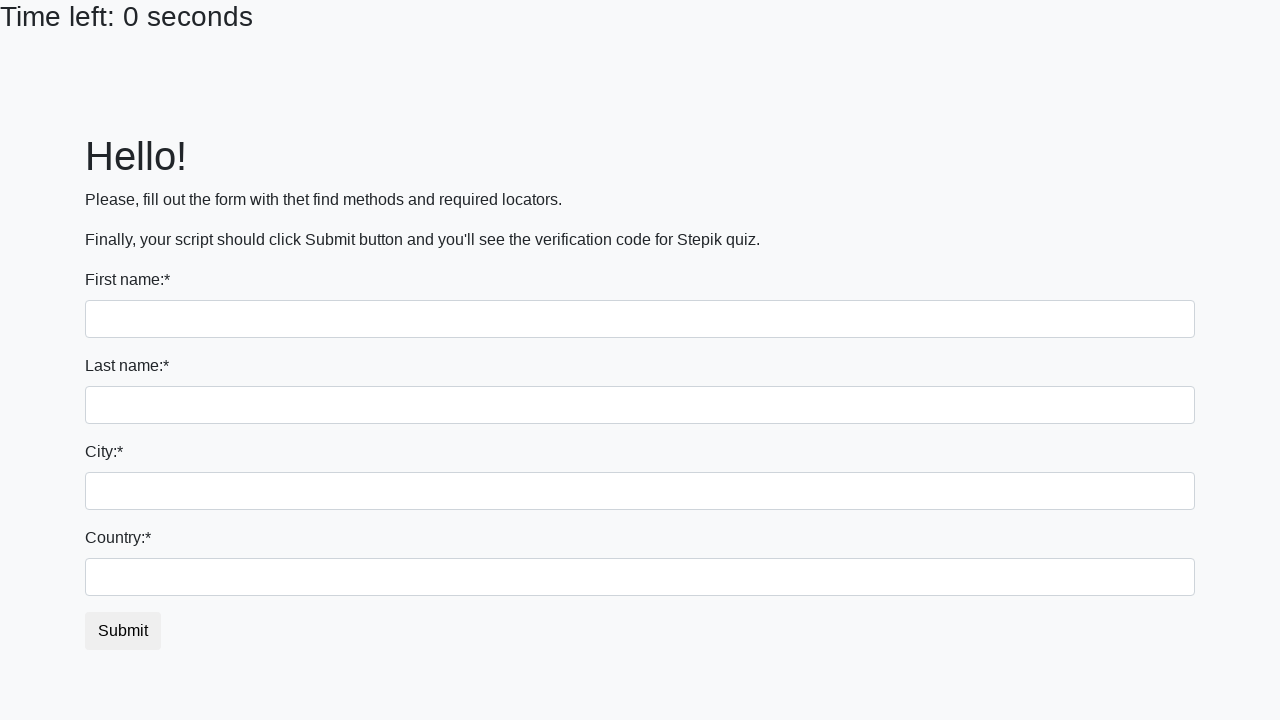